Tests various dropdown selection functionalities including selecting UI automation tool, country, city, course, language, and values from different types of dropdown menus

Starting URL: https://www.leafground.com/select.xhtml

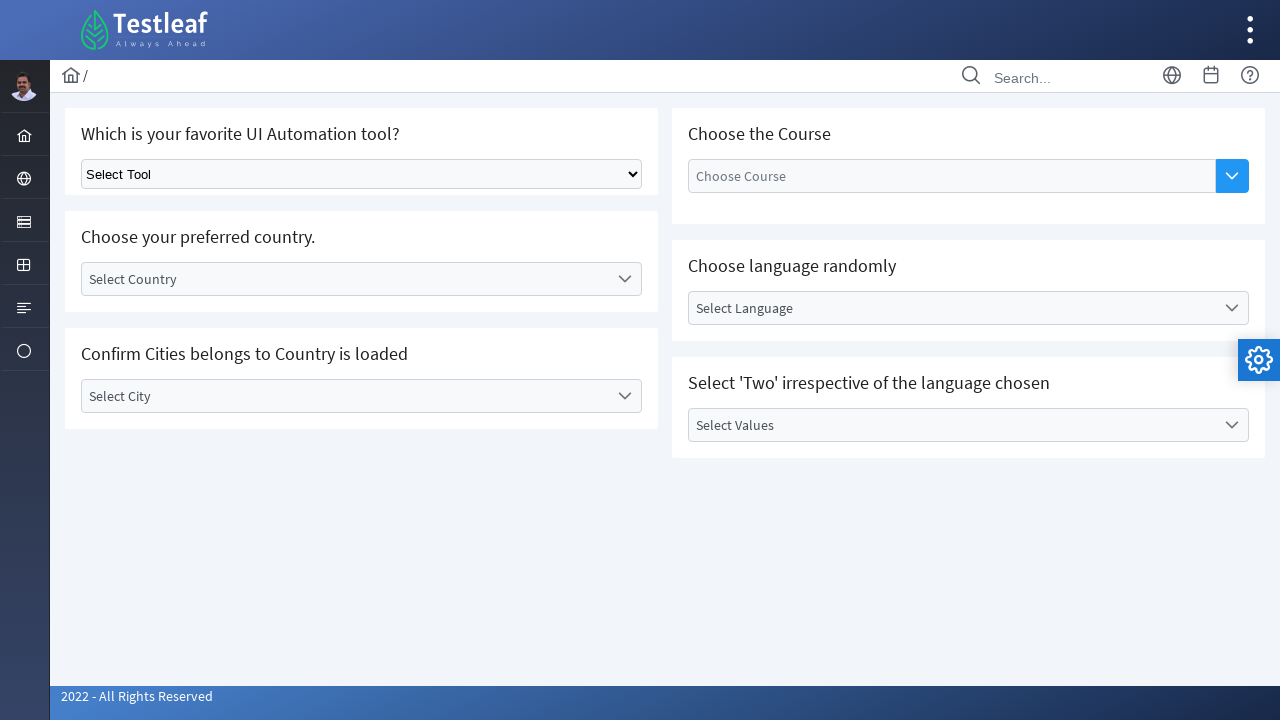

Clicked UI automation tool dropdown at (362, 174) on select.ui-selectonemenu
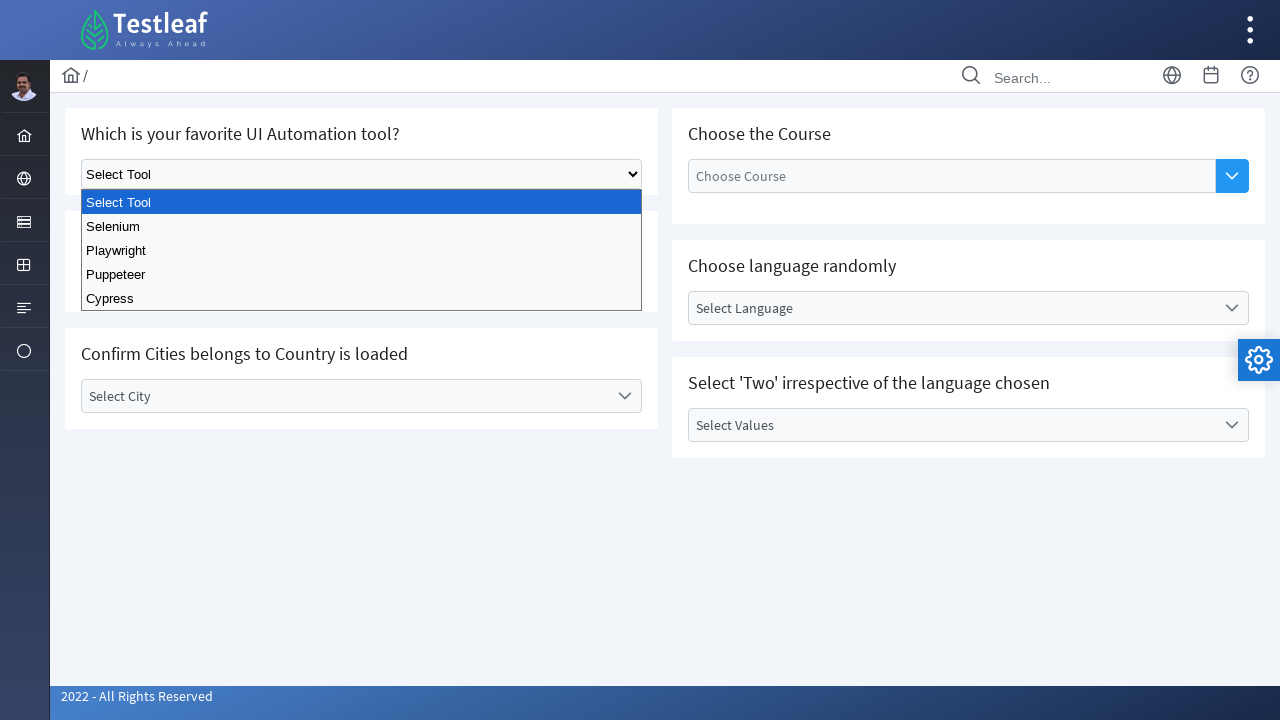

Selected 'Selenium' from UI automation tool dropdown on select.ui-selectonemenu
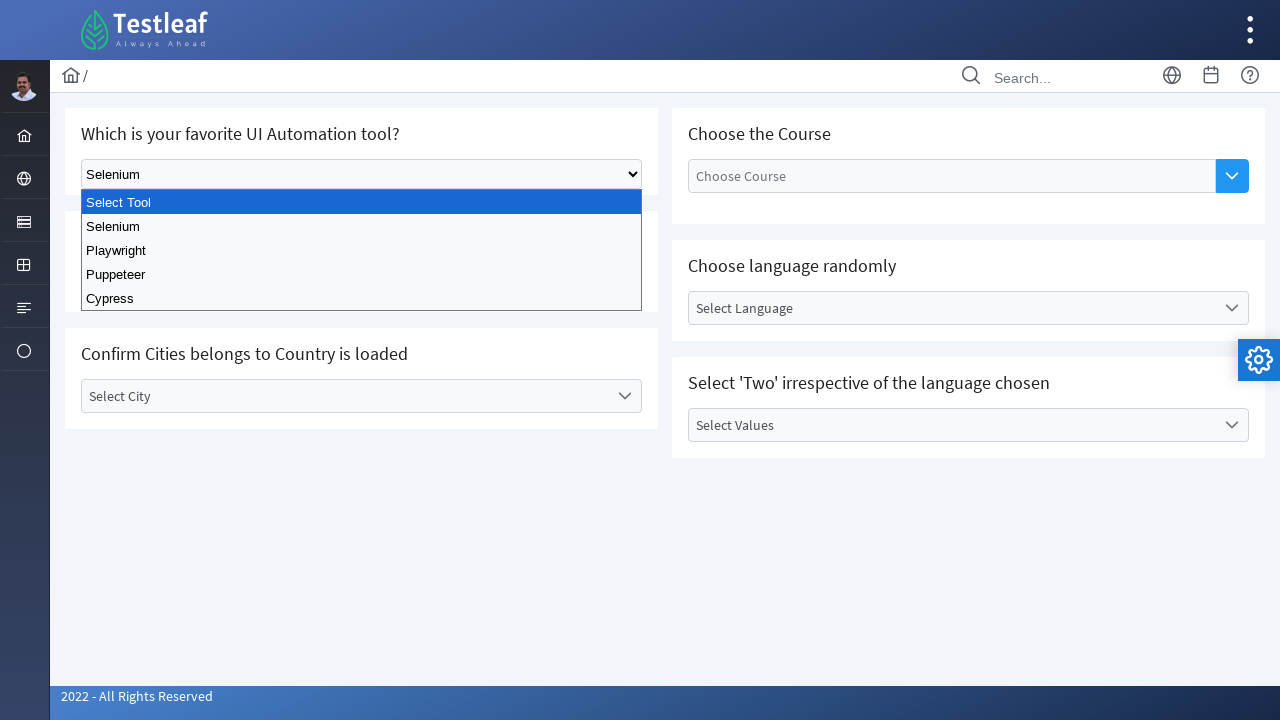

Clicked 'Select Country' dropdown at (345, 279) on label:text('Select Country')
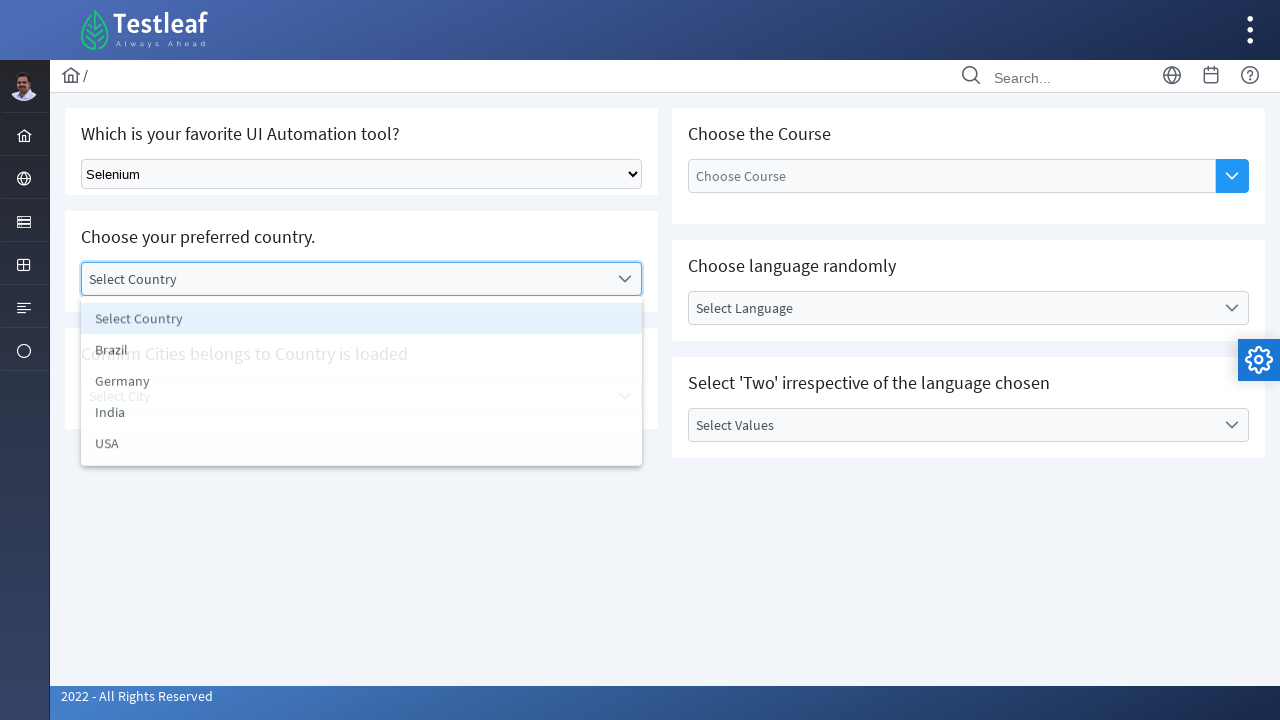

Selected 'India' from country dropdown at (362, 415) on li[data-label='India']
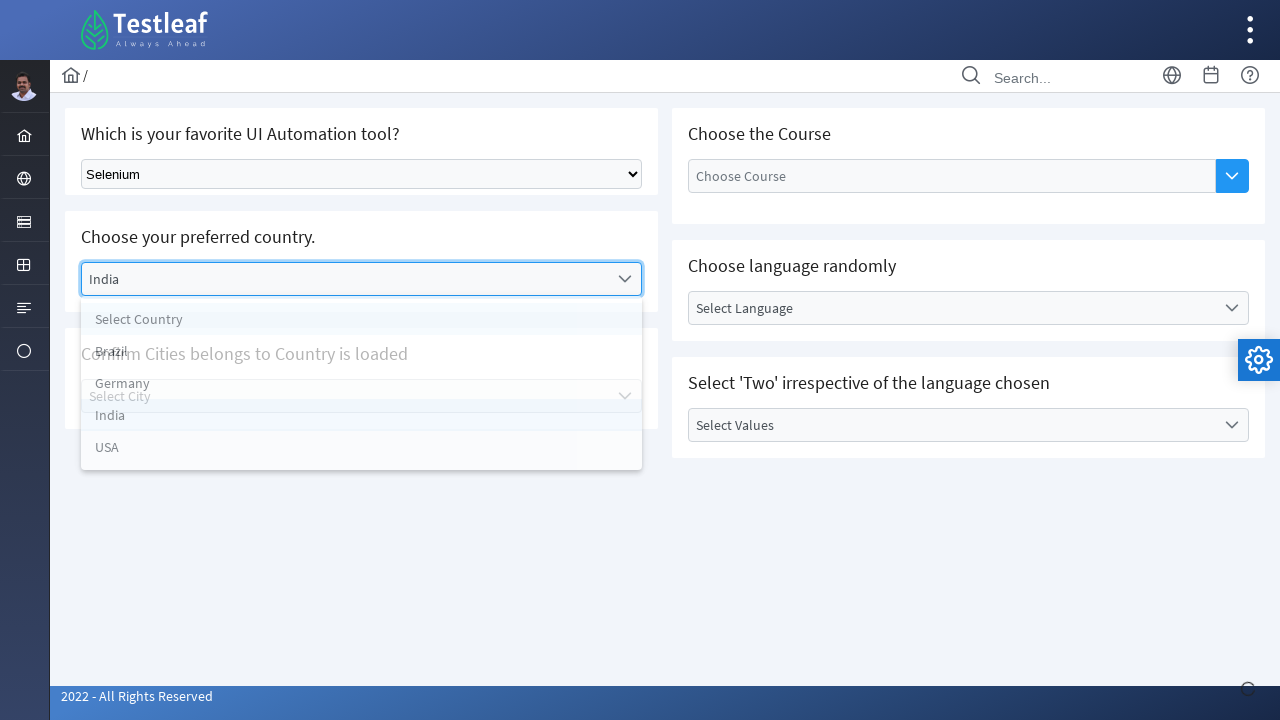

Waited 1000ms for next dropdown to be ready
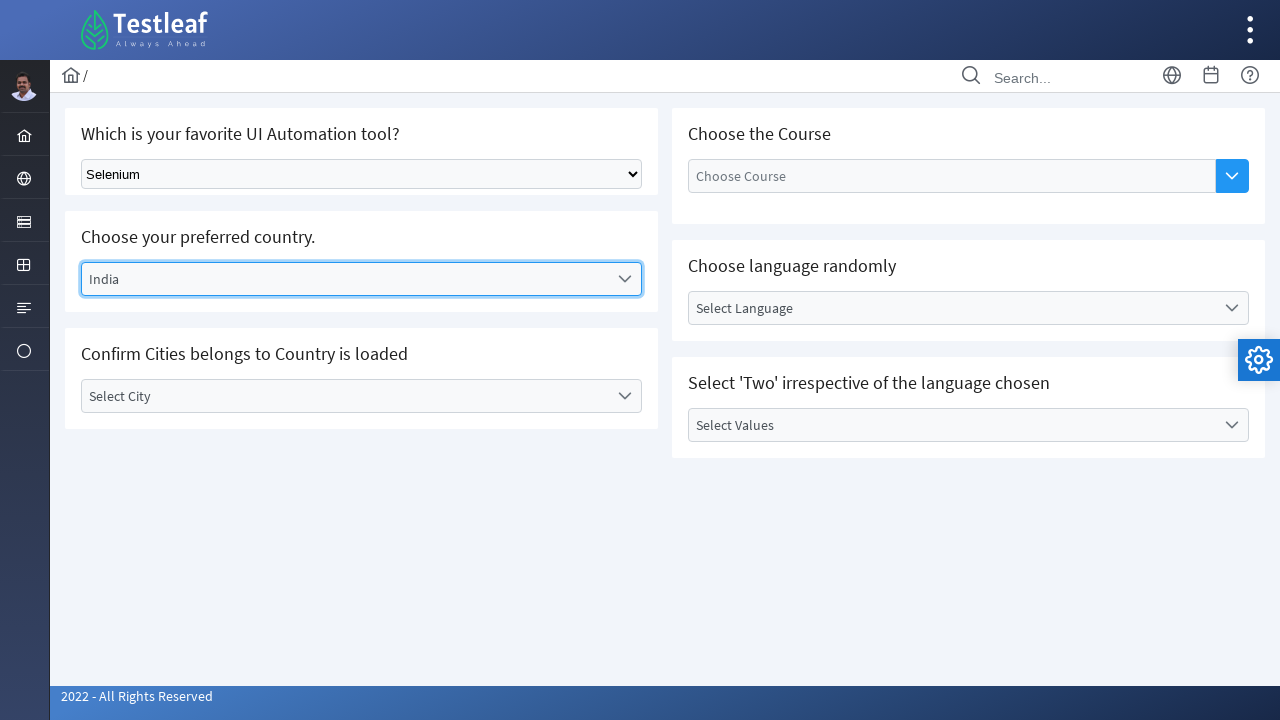

Clicked 'Select City' dropdown at (345, 396) on label:text('Select City')
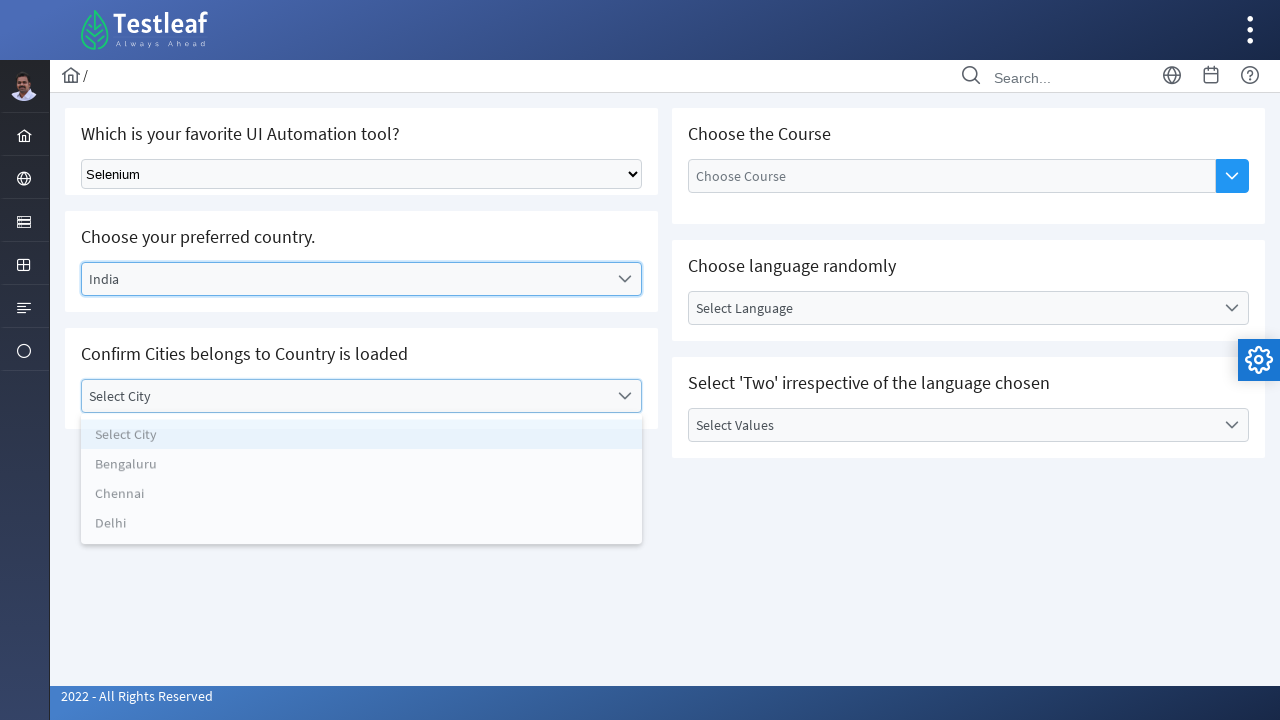

Selected 'Chennai' from city dropdown at (362, 500) on li[data-label='Chennai']
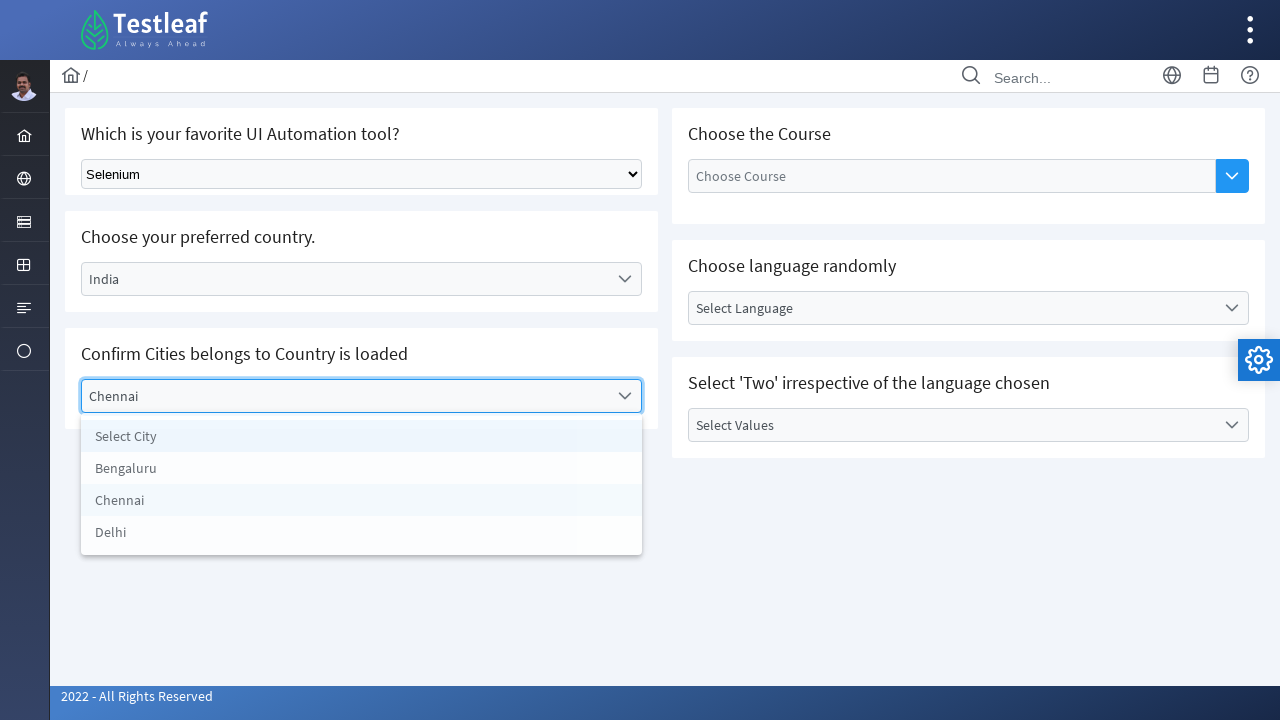

Clicked 'Show Options' button for course dropdown at (1232, 176) on button[aria-label='Show Options']
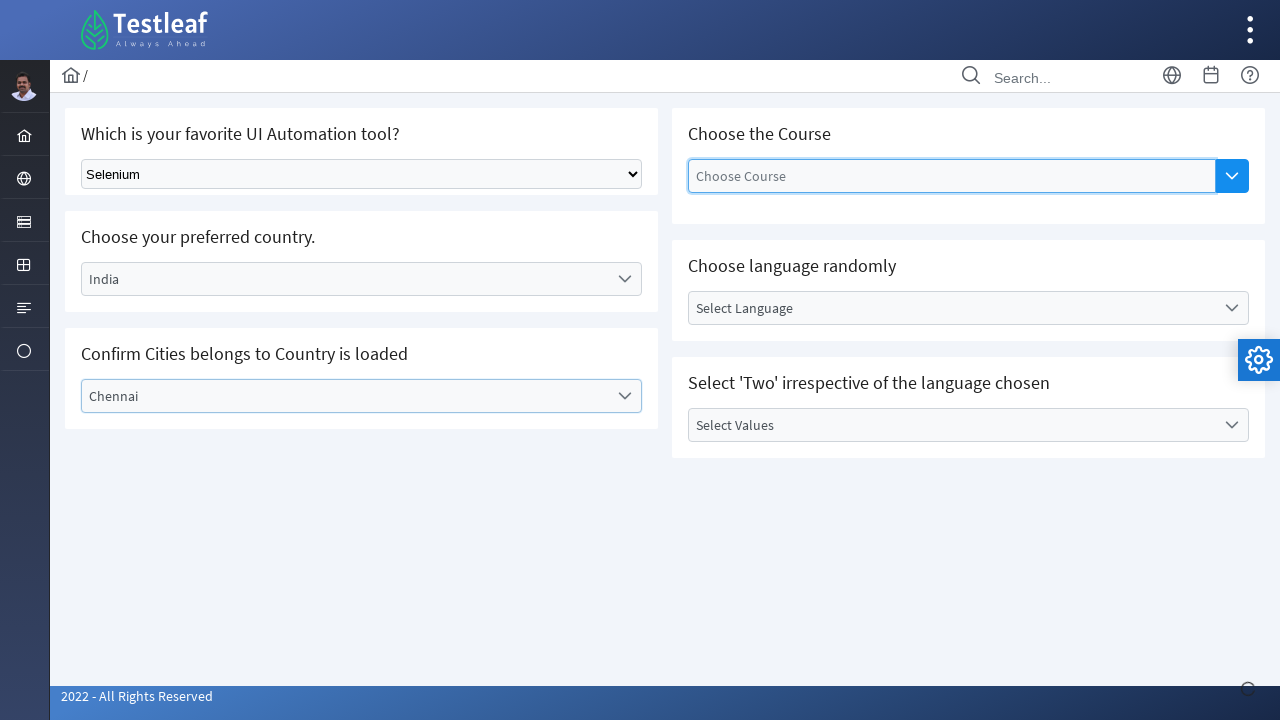

Selected 'Selenium WebDriver' from course dropdown at (952, 284) on li:text('Selenium WebDriver')
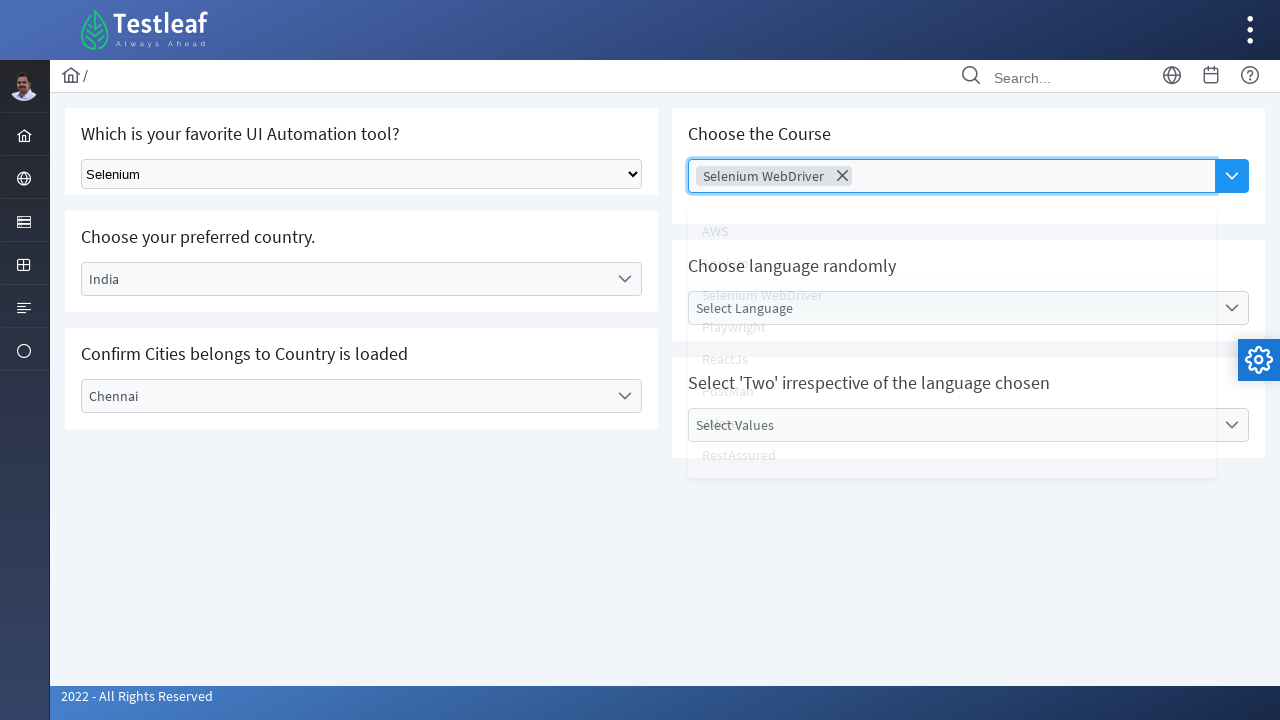

Clicked 'Select Language' dropdown at (952, 308) on label:text('Select Language')
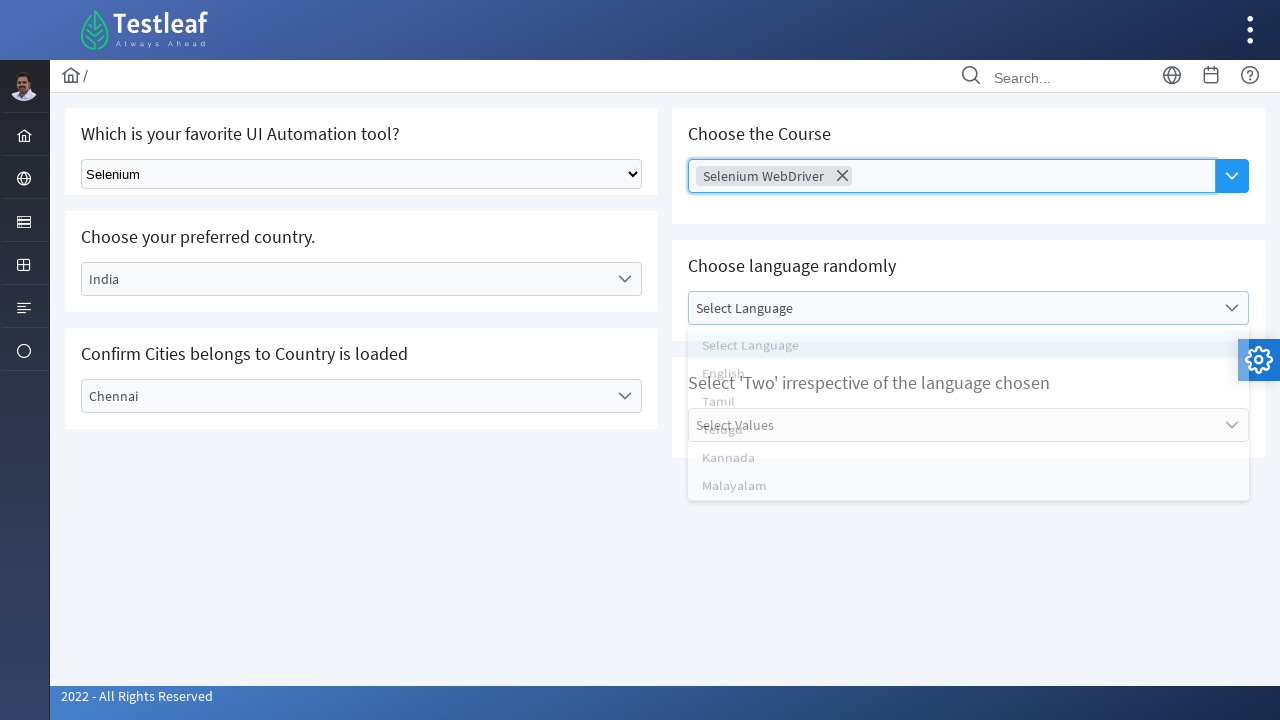

Selected 'English' from language dropdown at (968, 380) on li:text('English')
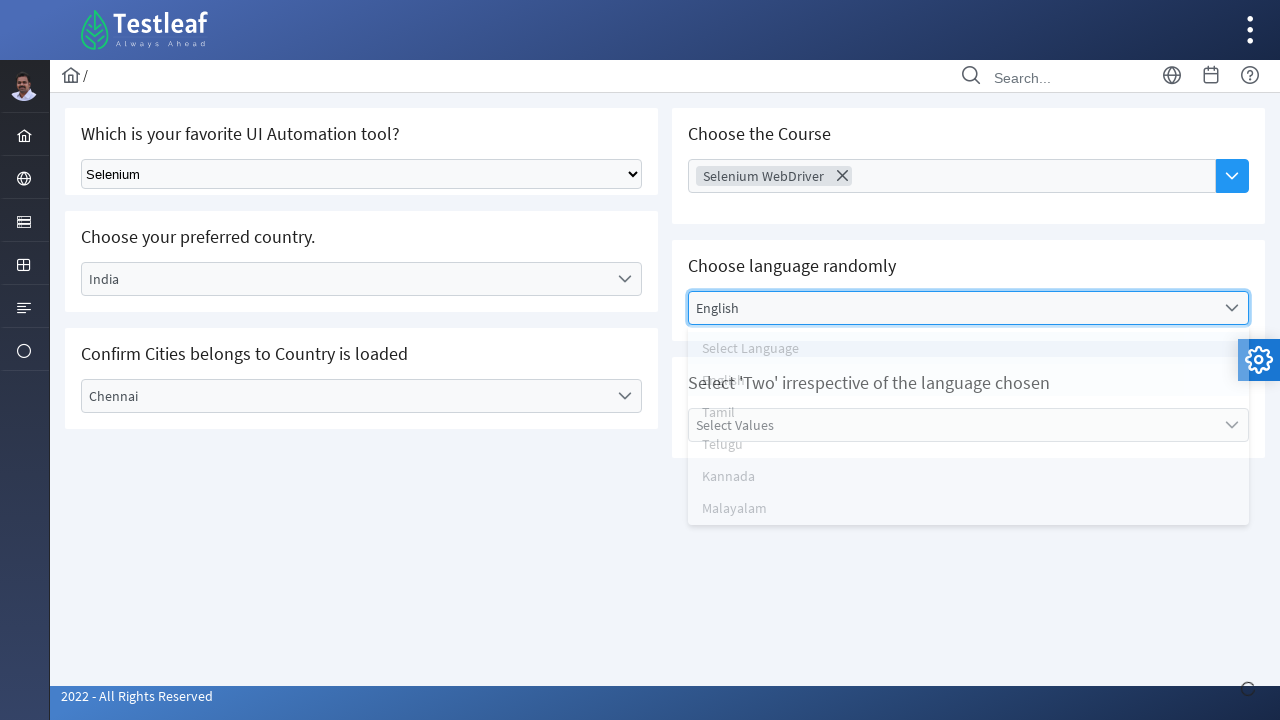

Waited 1000ms before selecting values
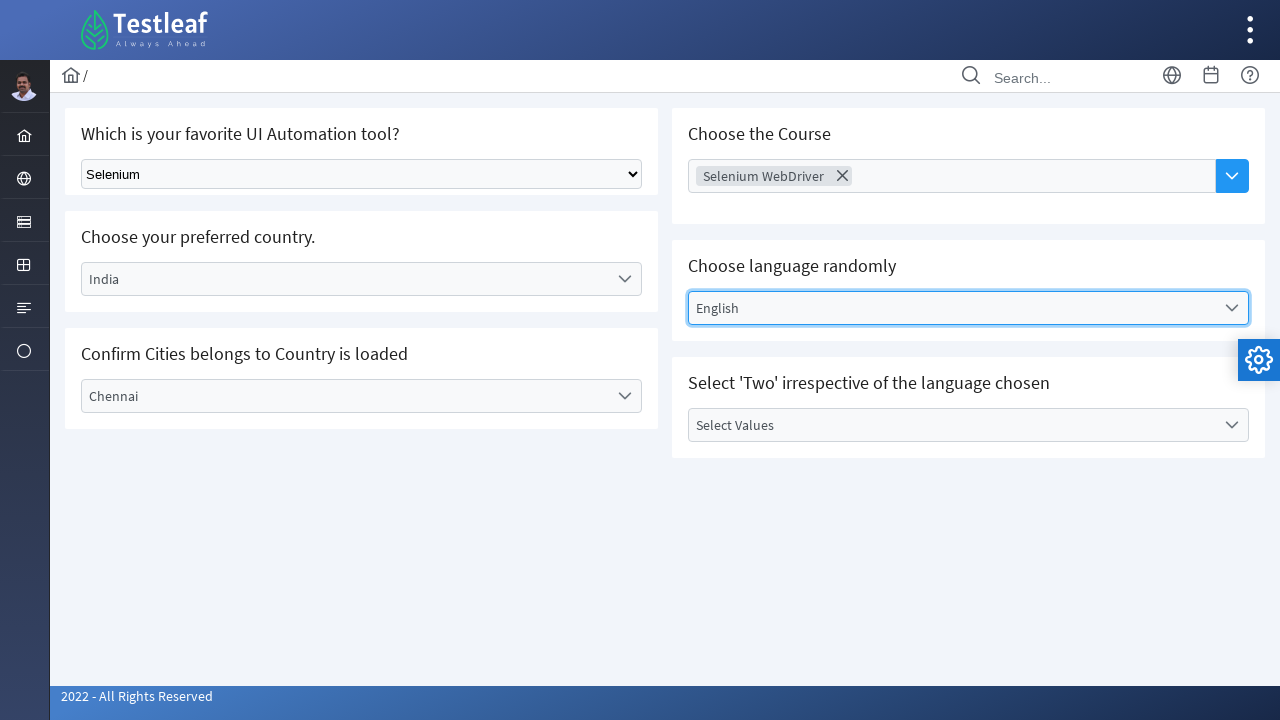

Clicked 'Select Values' dropdown at (952, 425) on label:text('Select Values')
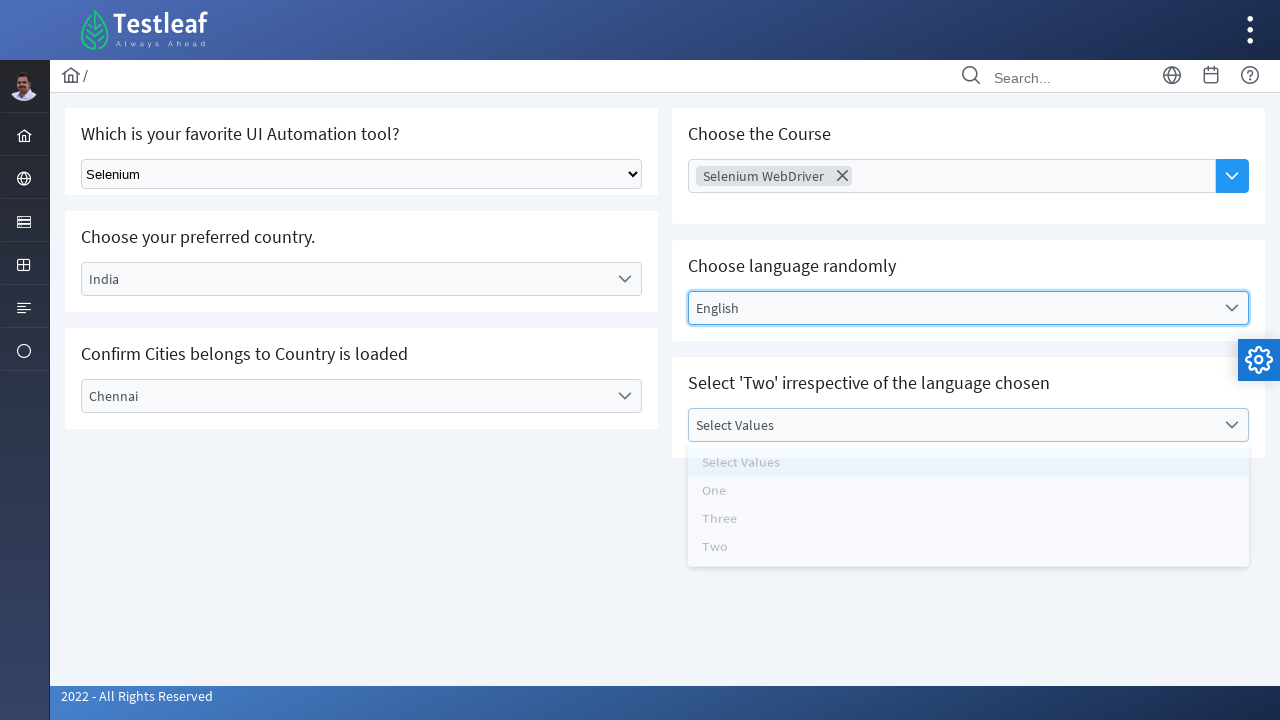

Selected 'Two' from values dropdown at (968, 561) on li:text('Two')
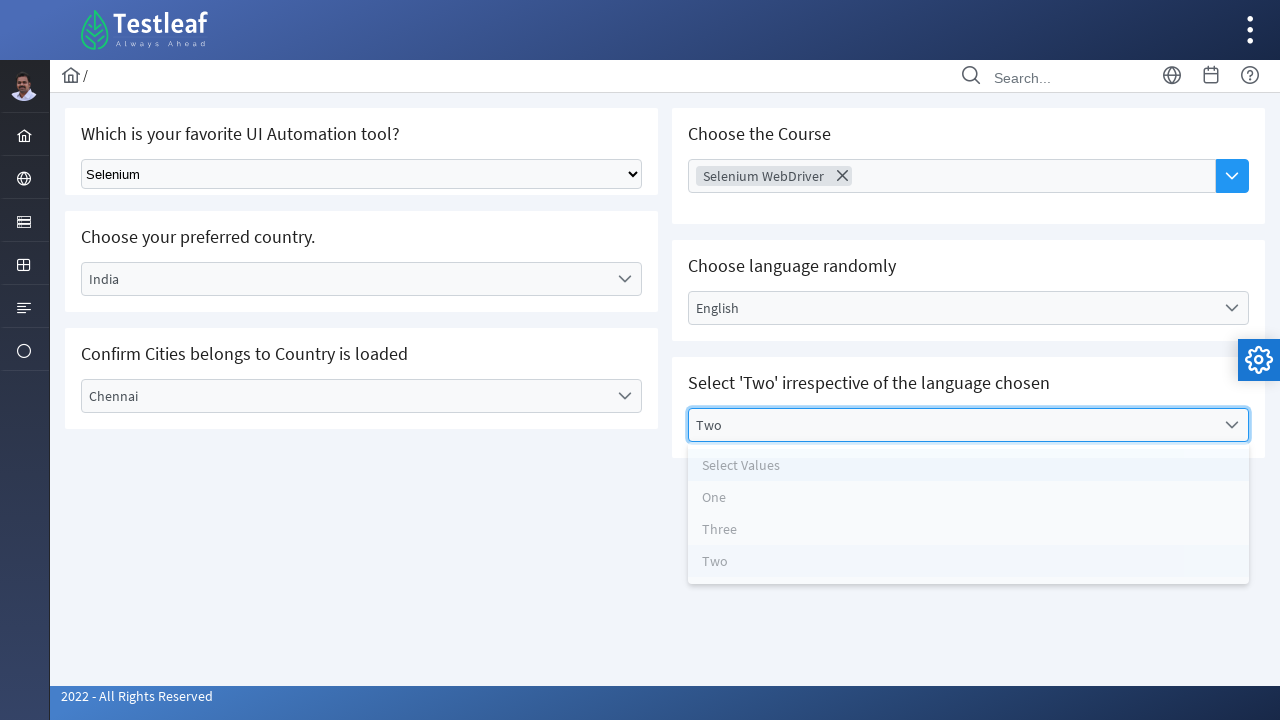

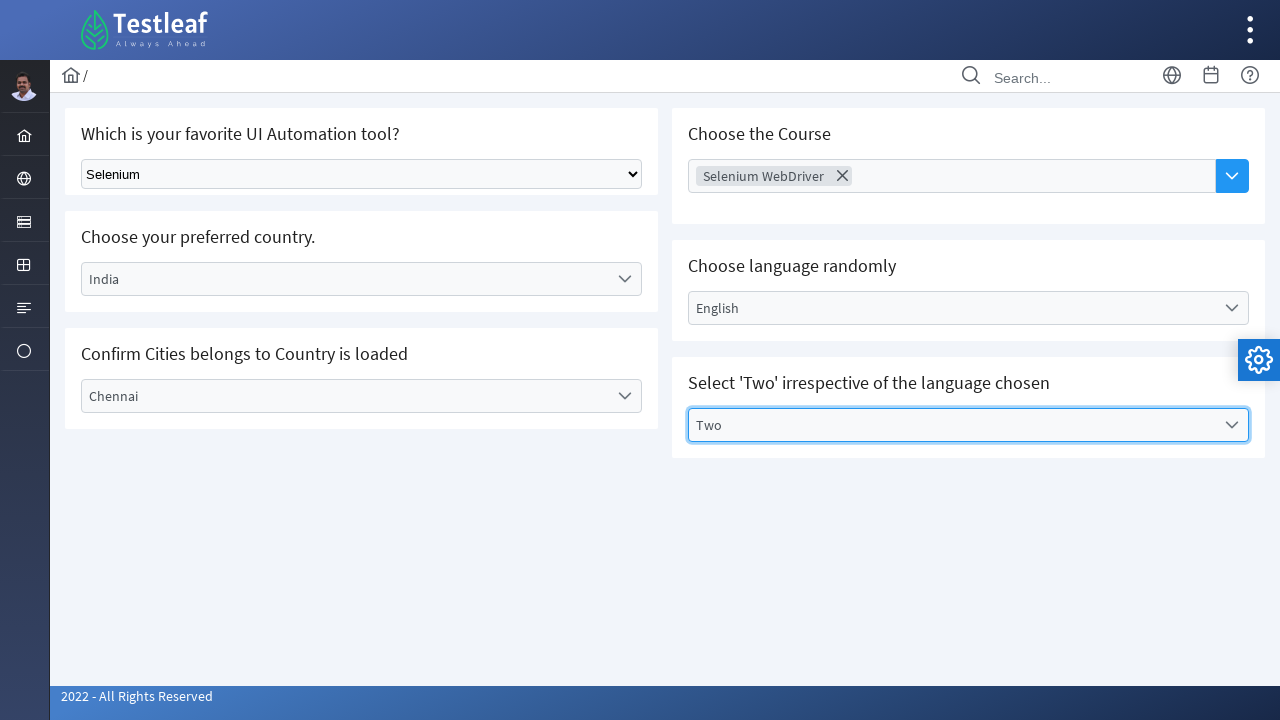